Navigates to the RedBus website with browser notifications disabled to prevent permission popups

Starting URL: https://www.redbus.in/

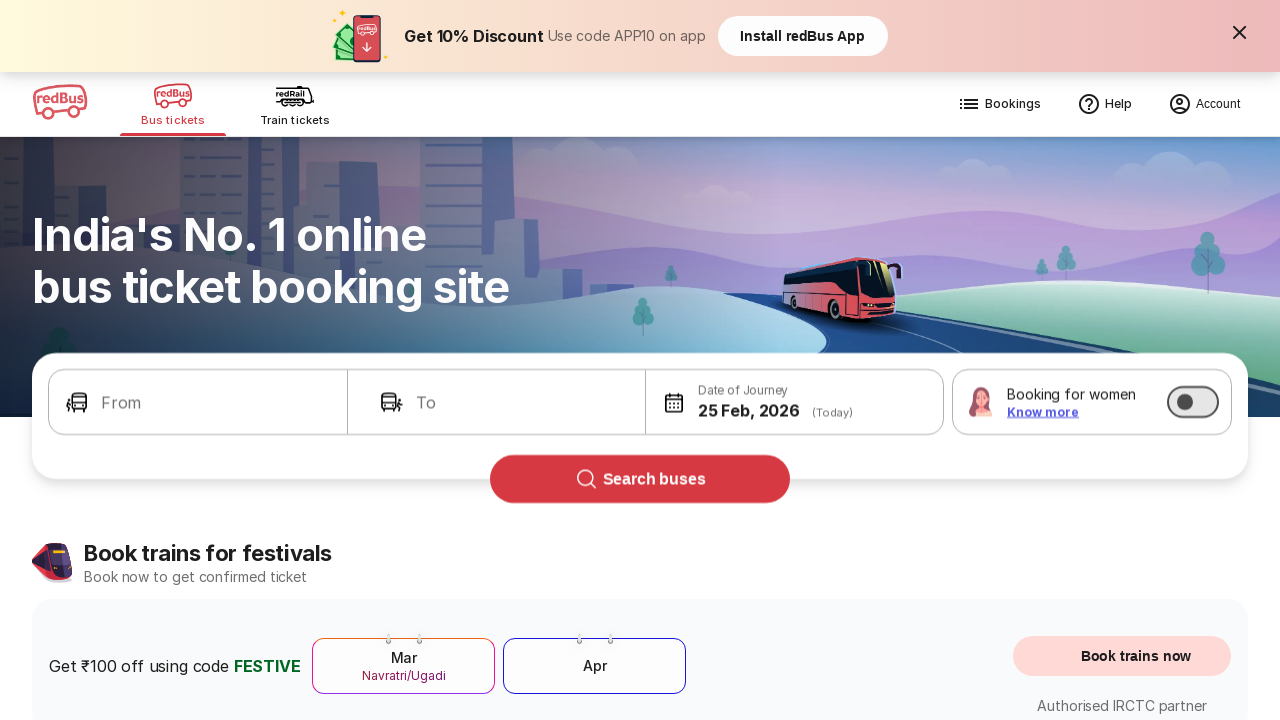

Waited for RedBus website to fully load (networkidle state)
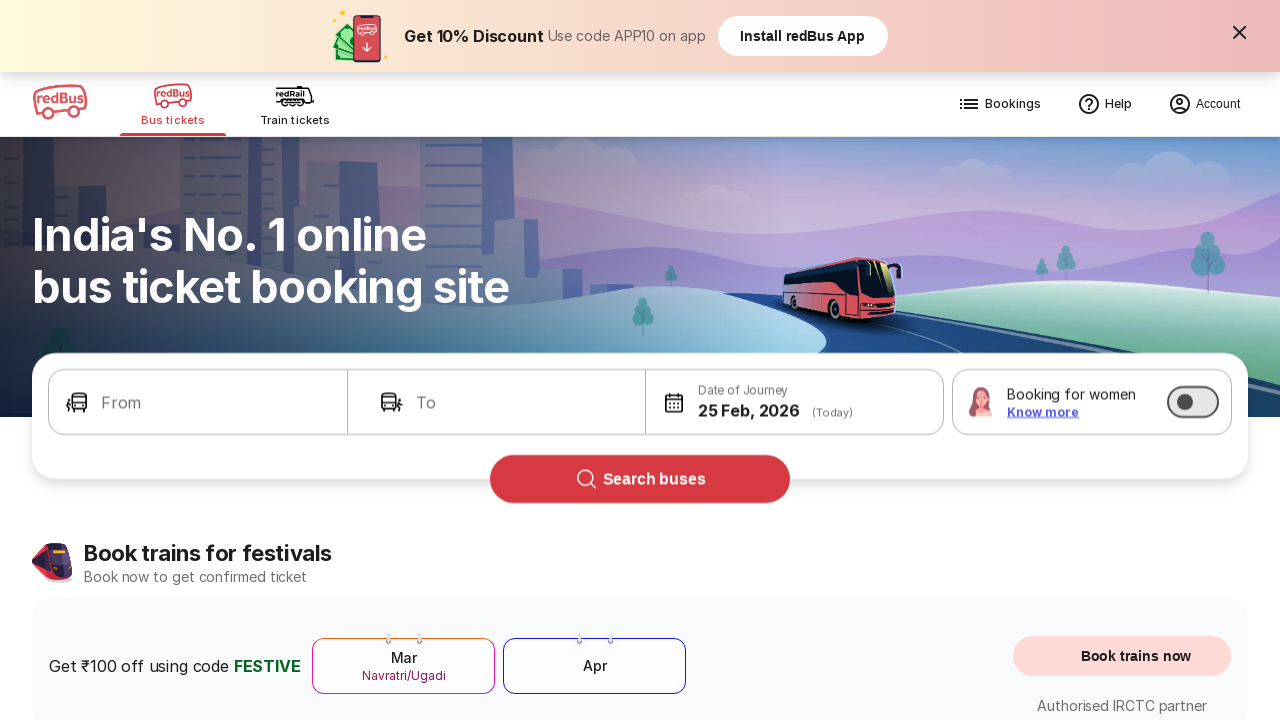

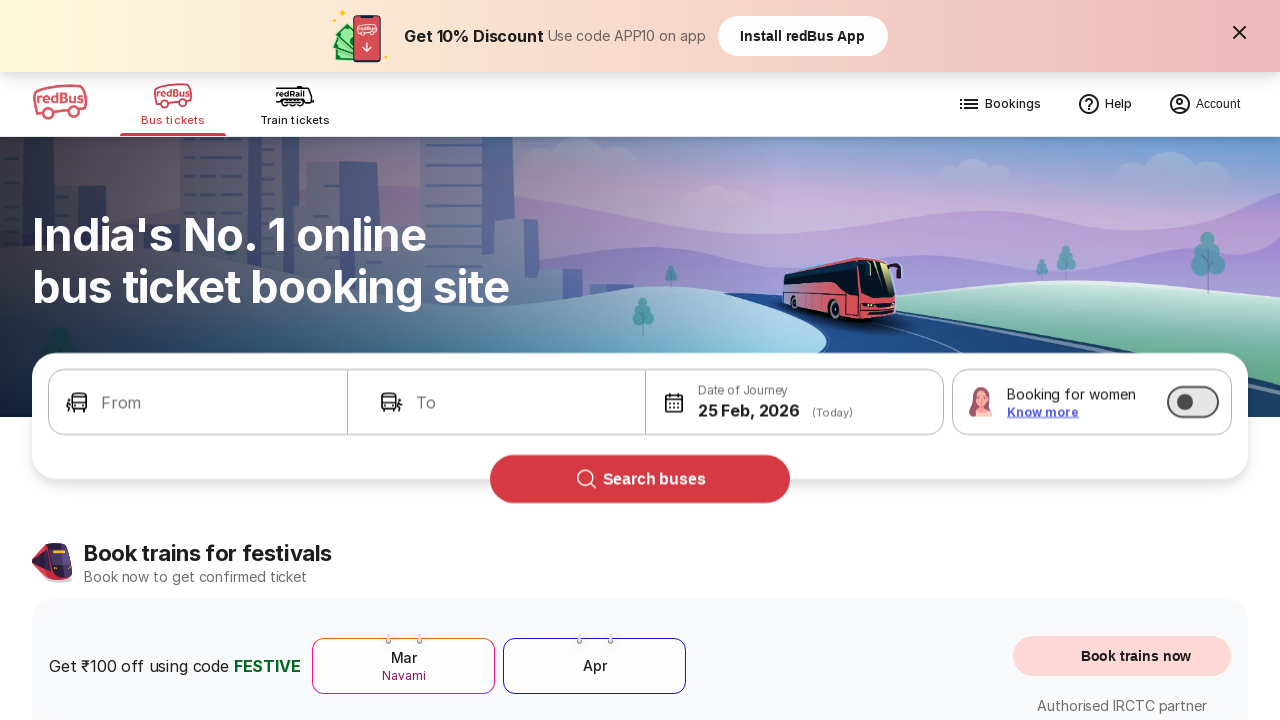